Tests browser window handling by clicking a button that opens a new window (Selenium website), then iterates through all open windows/tabs to verify they opened correctly.

Starting URL: https://demo.automationtesting.in/Windows.html

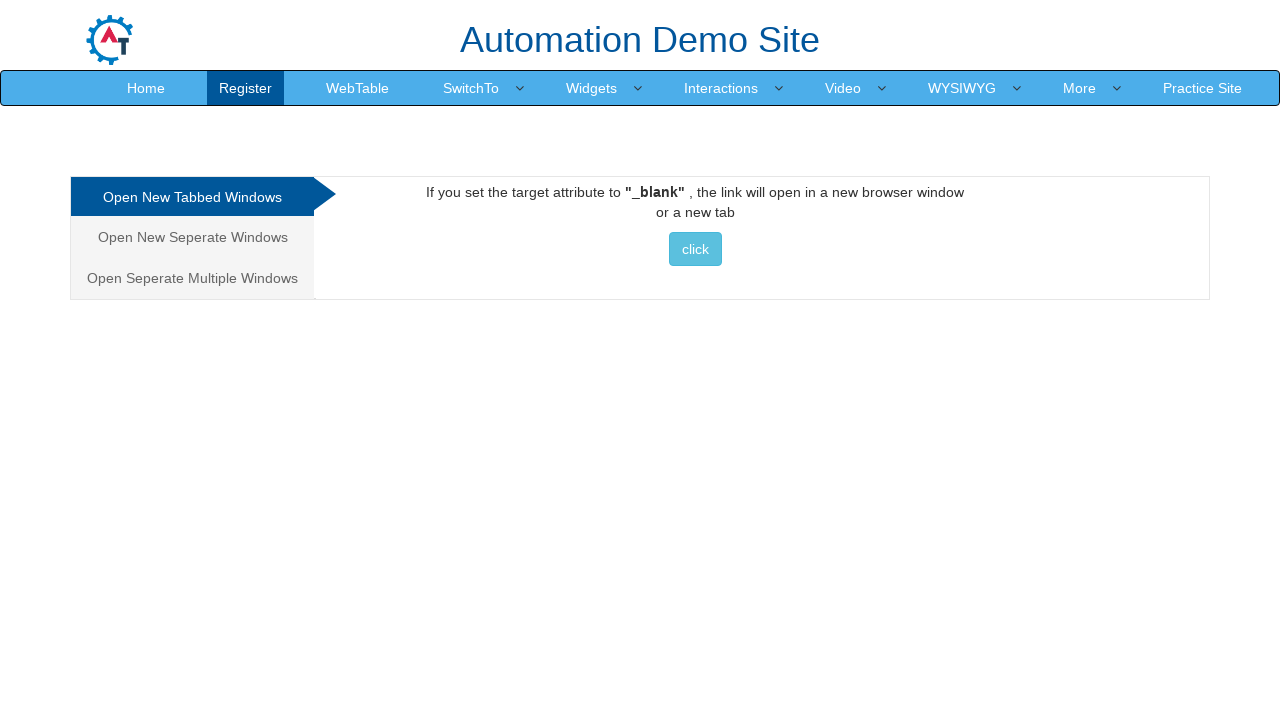

Clicked button to open new window to Selenium website at (695, 249) on xpath=//a[@href='http://www.selenium.dev']//button[@class='btn btn-info']
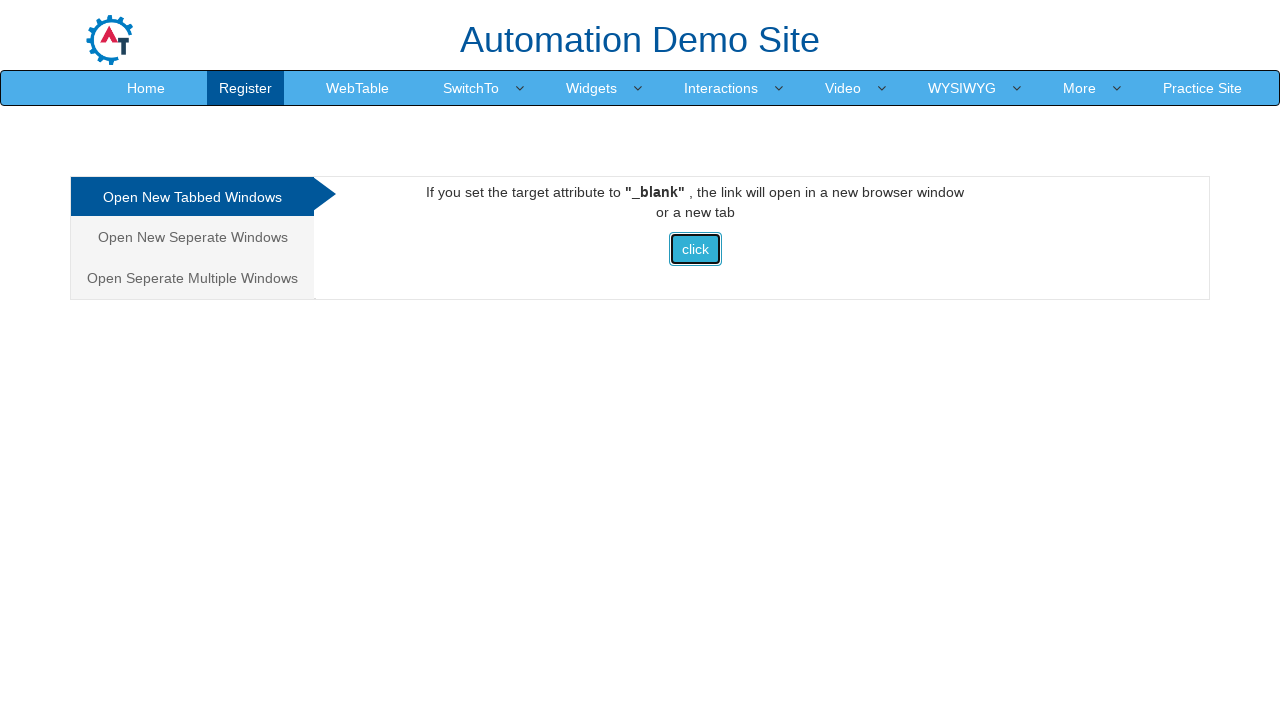

Waited for new window to open
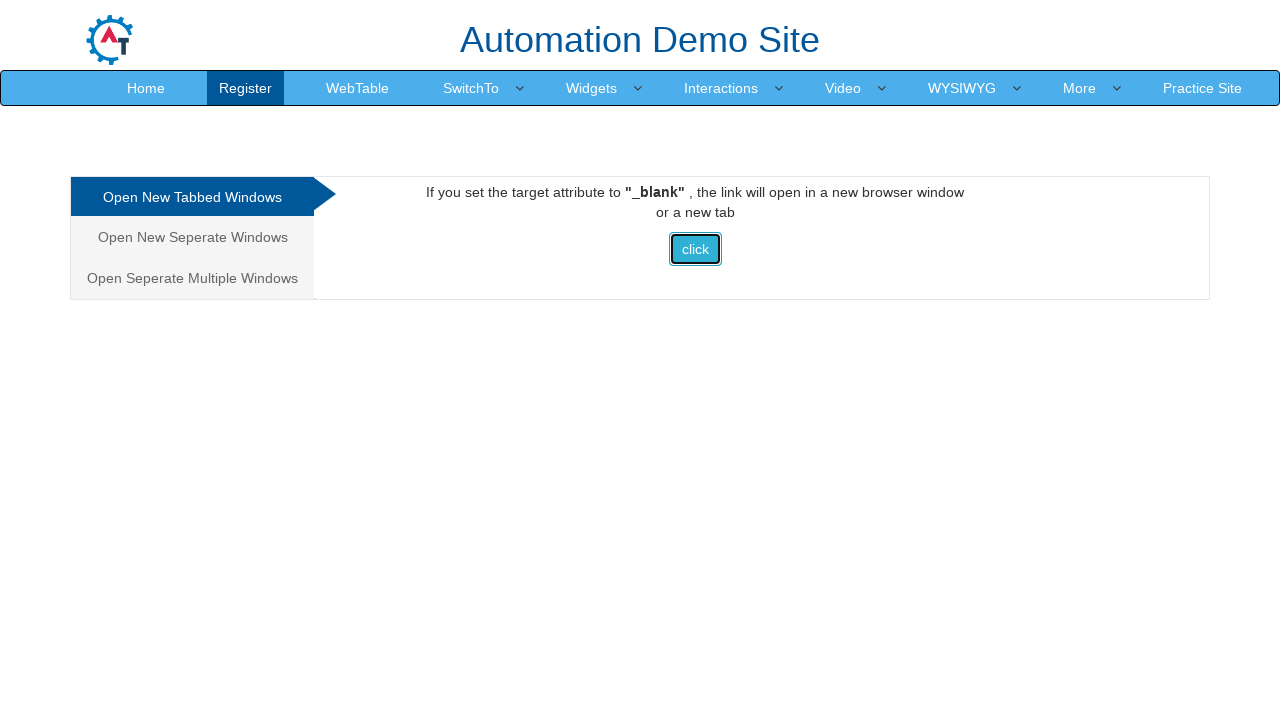

Retrieved all open pages/windows - total count: 2
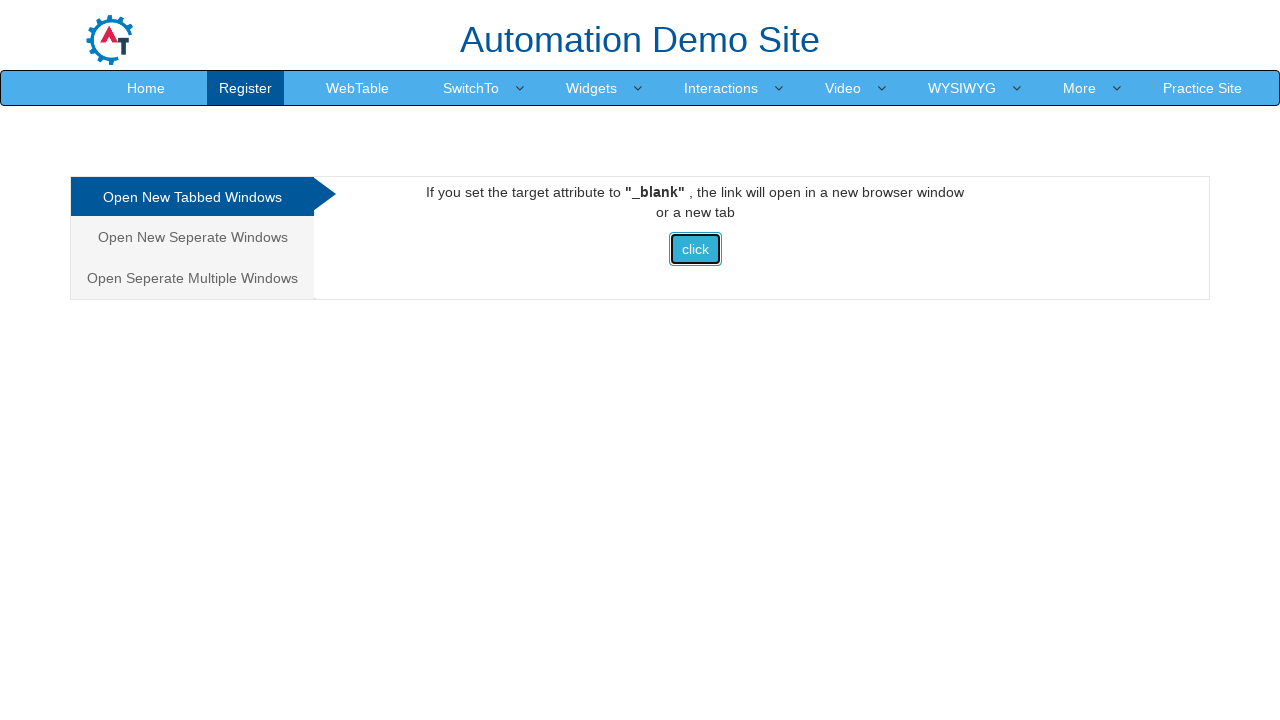

Brought page to front
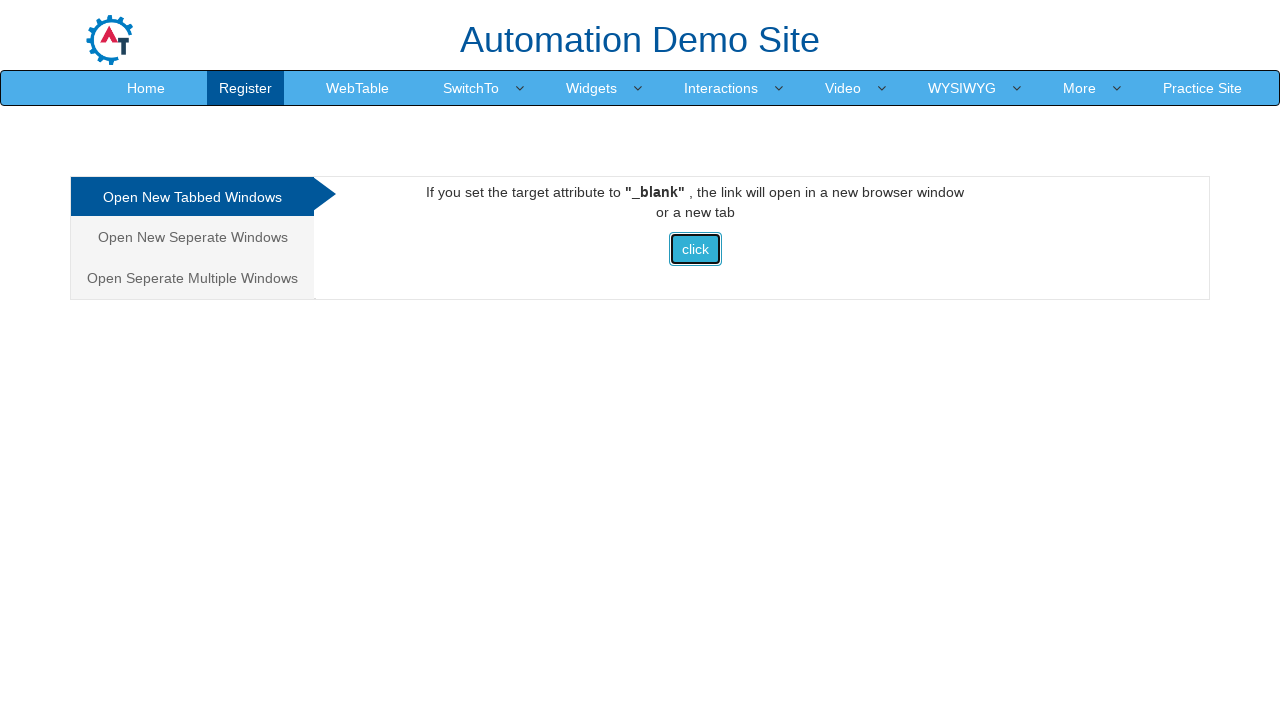

Page loaded with domcontentloaded state
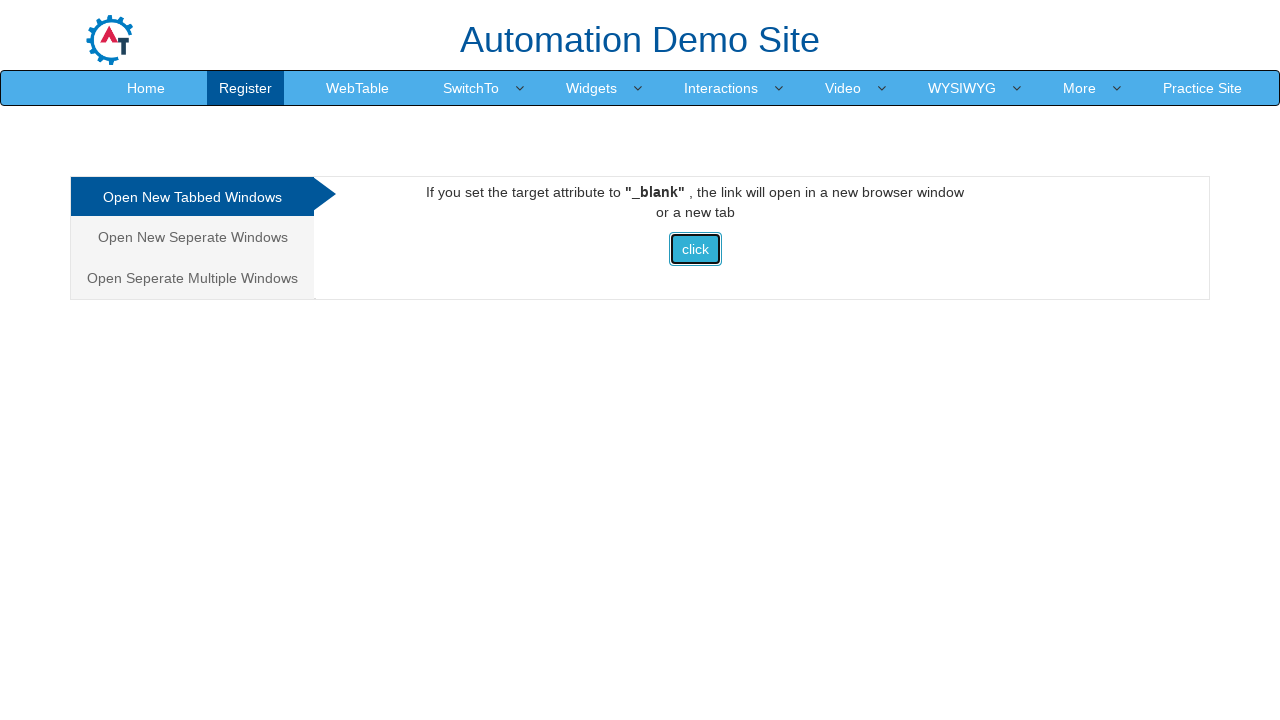

Brought page to front
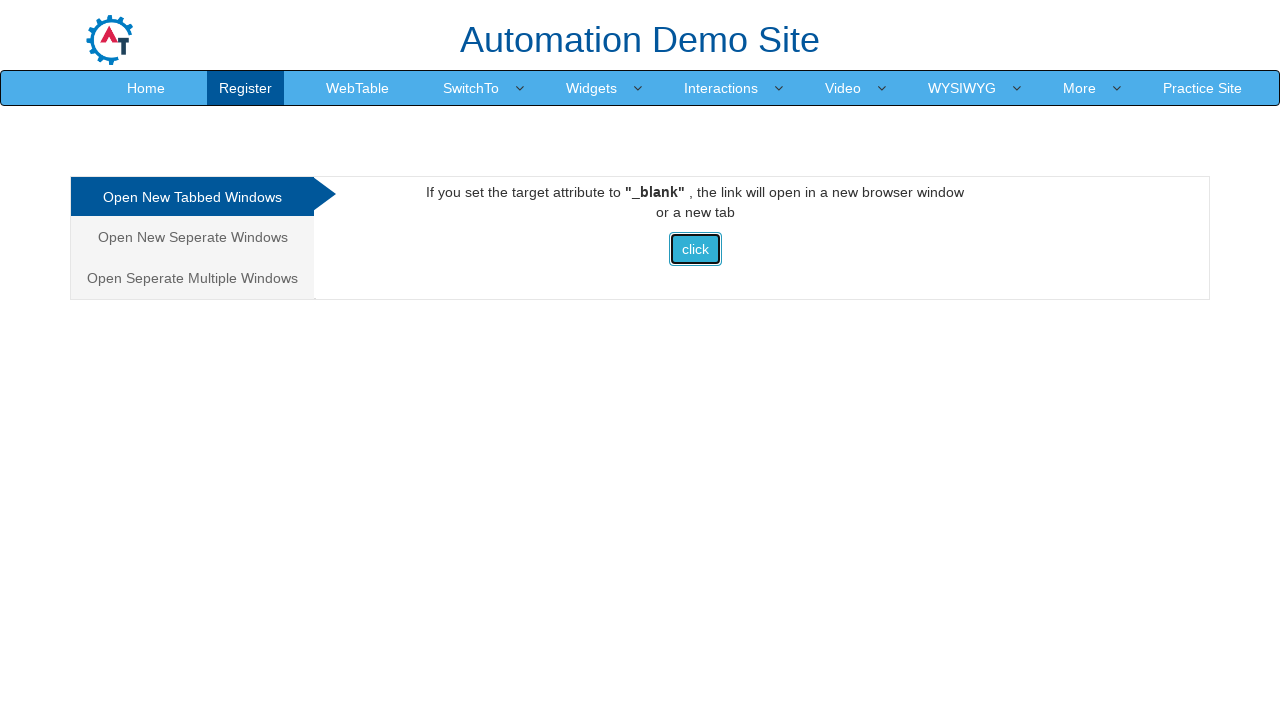

Page loaded with domcontentloaded state
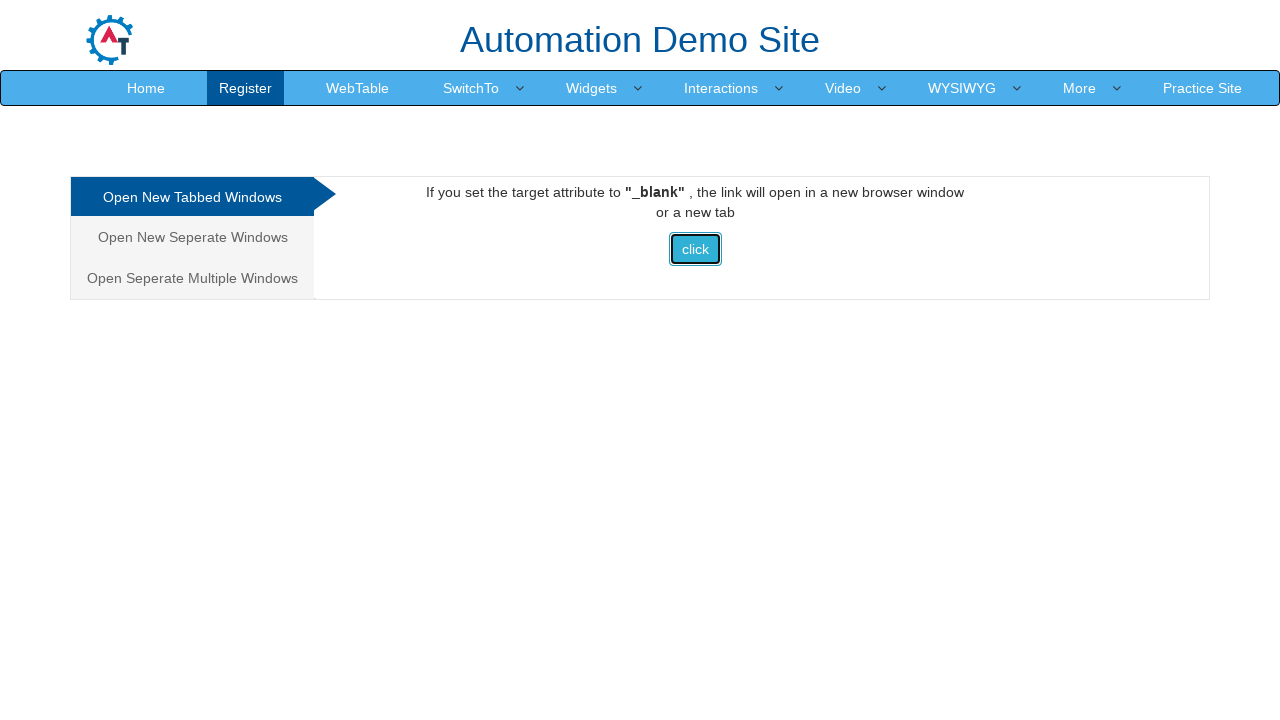

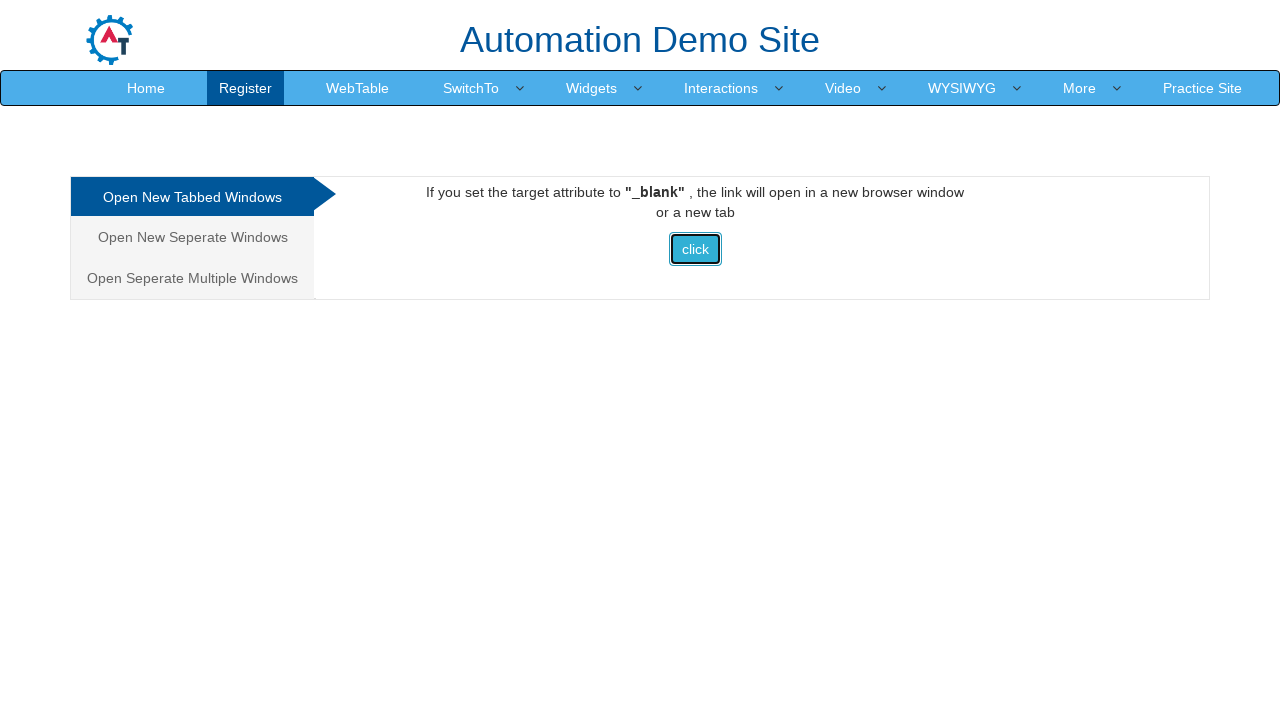